Navigates to the dashboard, opens the input section, and appends text to an existing country field value.

Starting URL: https://leafground.com/dashboard.xhtml

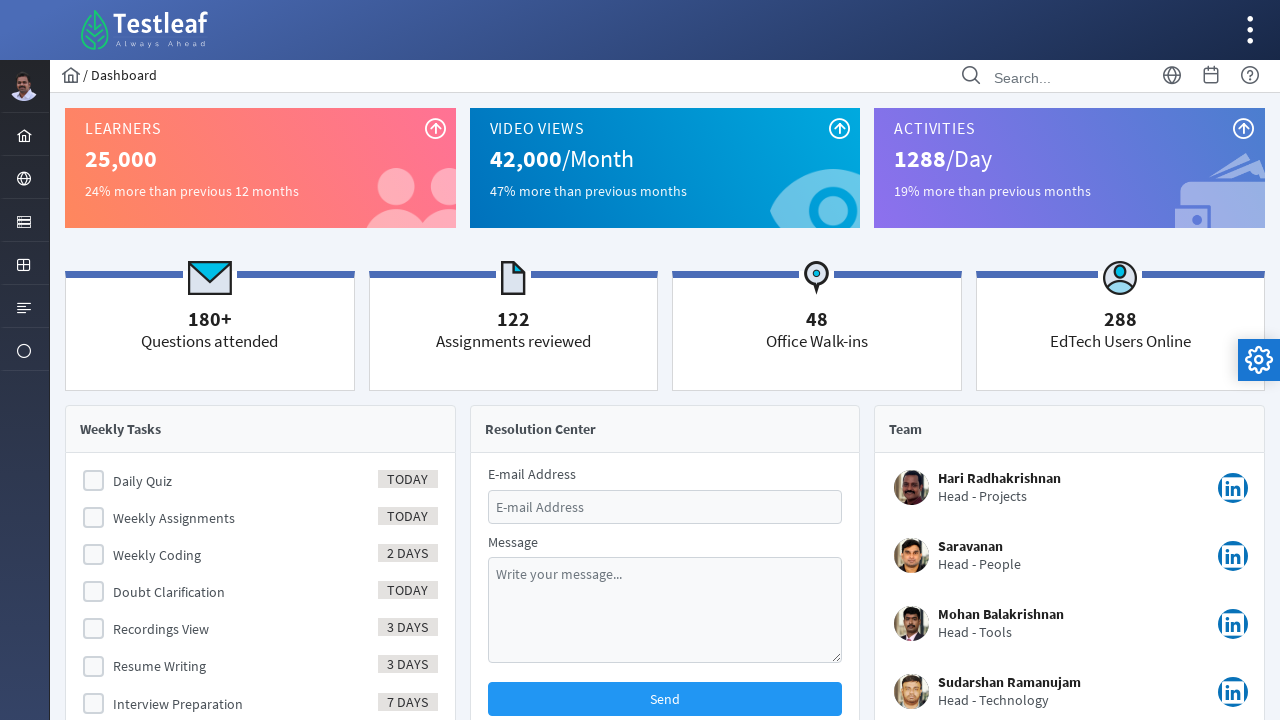

Clicked on the server icon in the menu at (24, 222) on i.pi.pi-server.layout-menuitem-icon
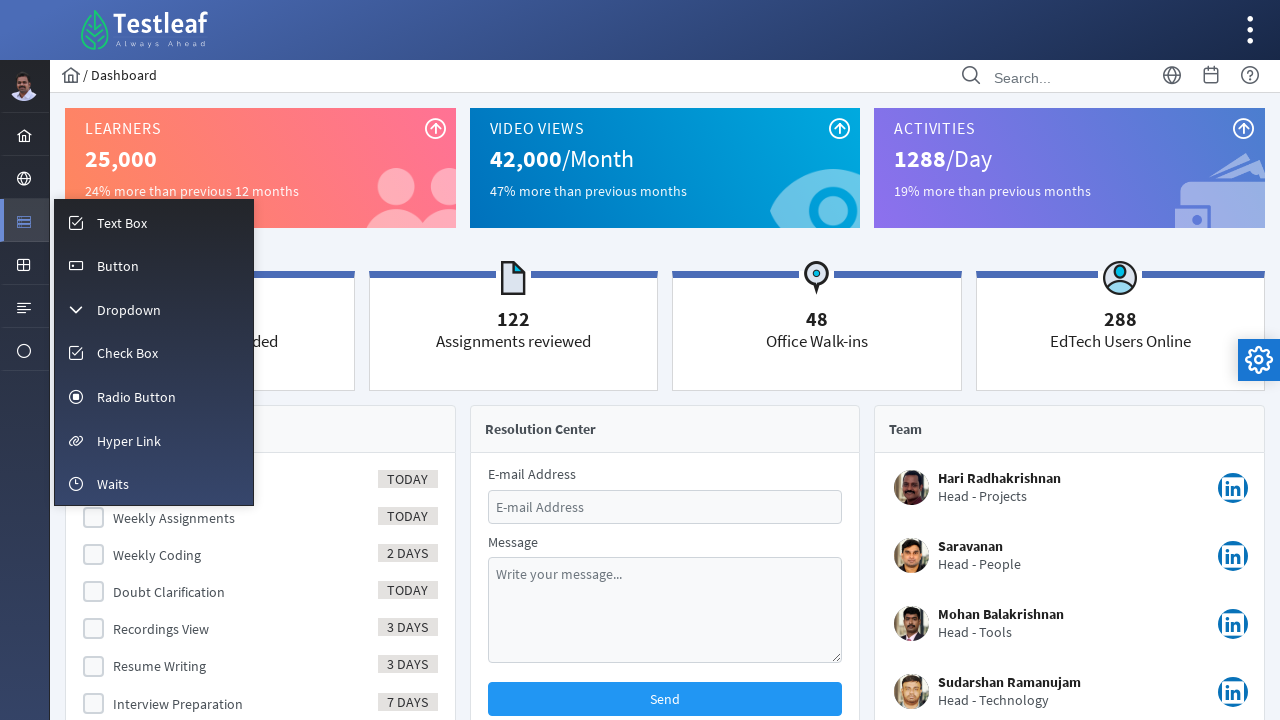

Clicked on the input menu item to open input section at (154, 222) on xpath=//li[@id="menuform:m_input"]
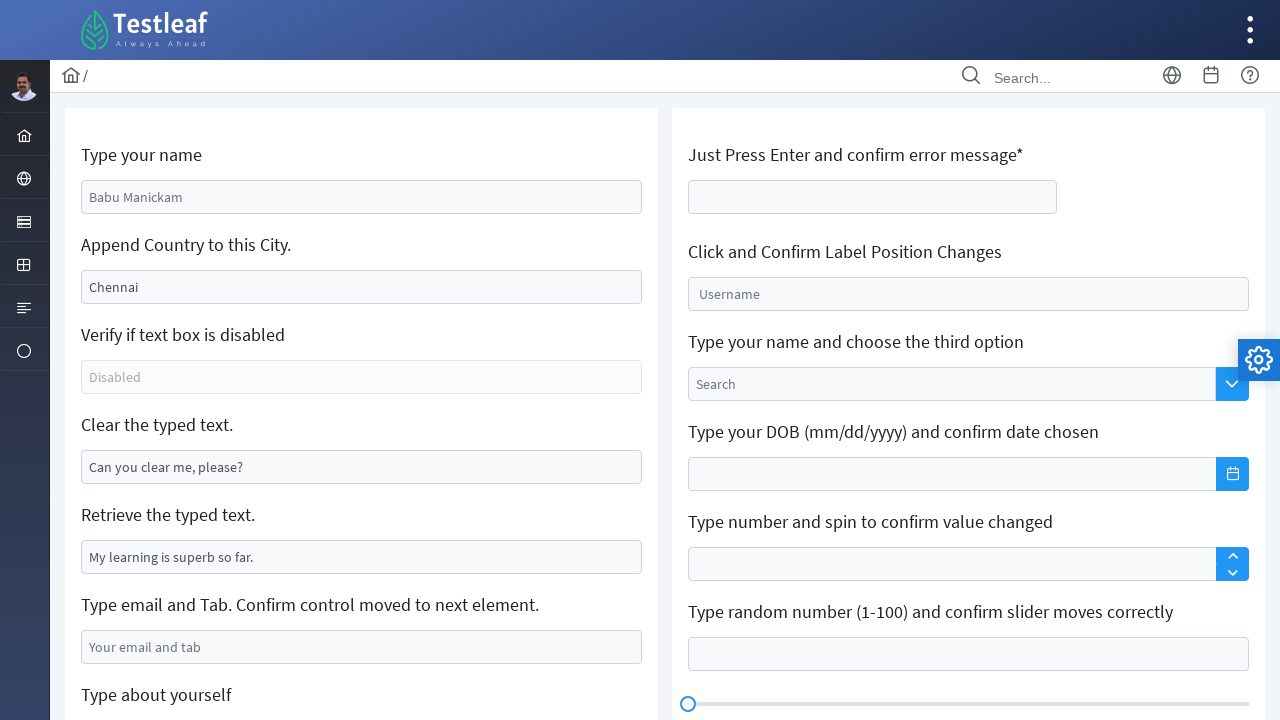

Focused on the country field on xpath=//input[@id="j_idt88:j_idt91"]
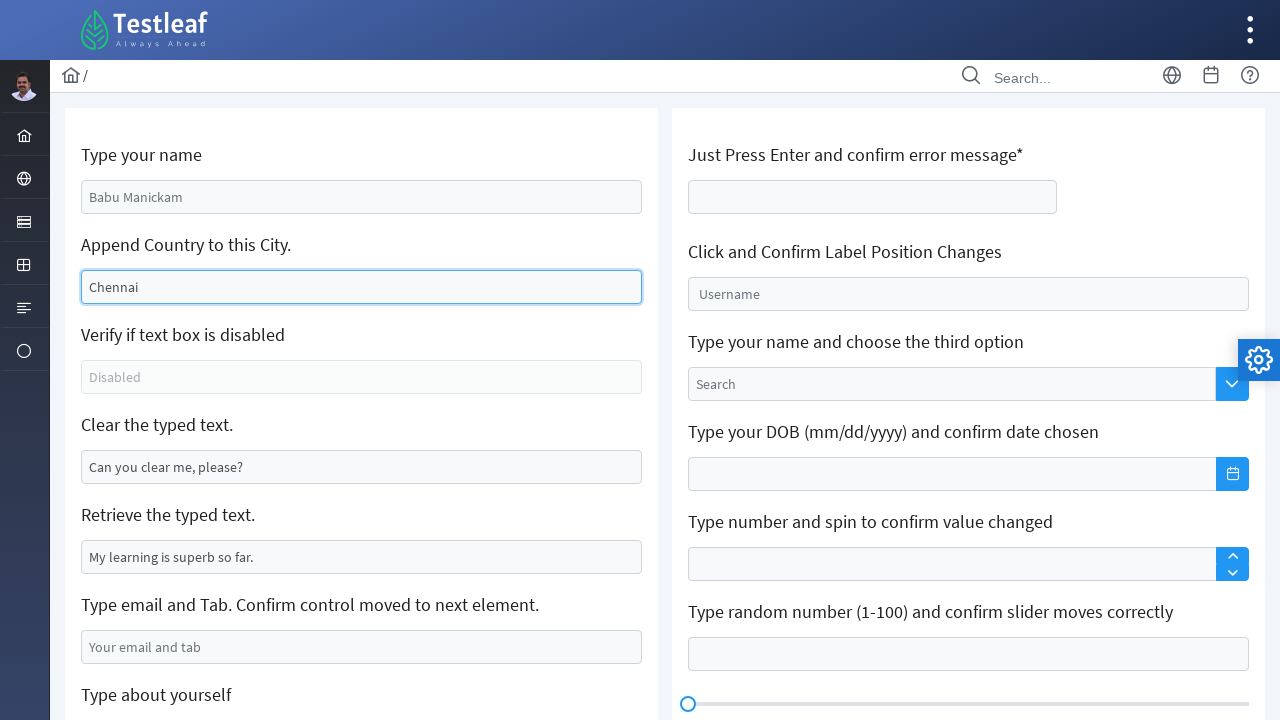

Set selection range to end of country field text
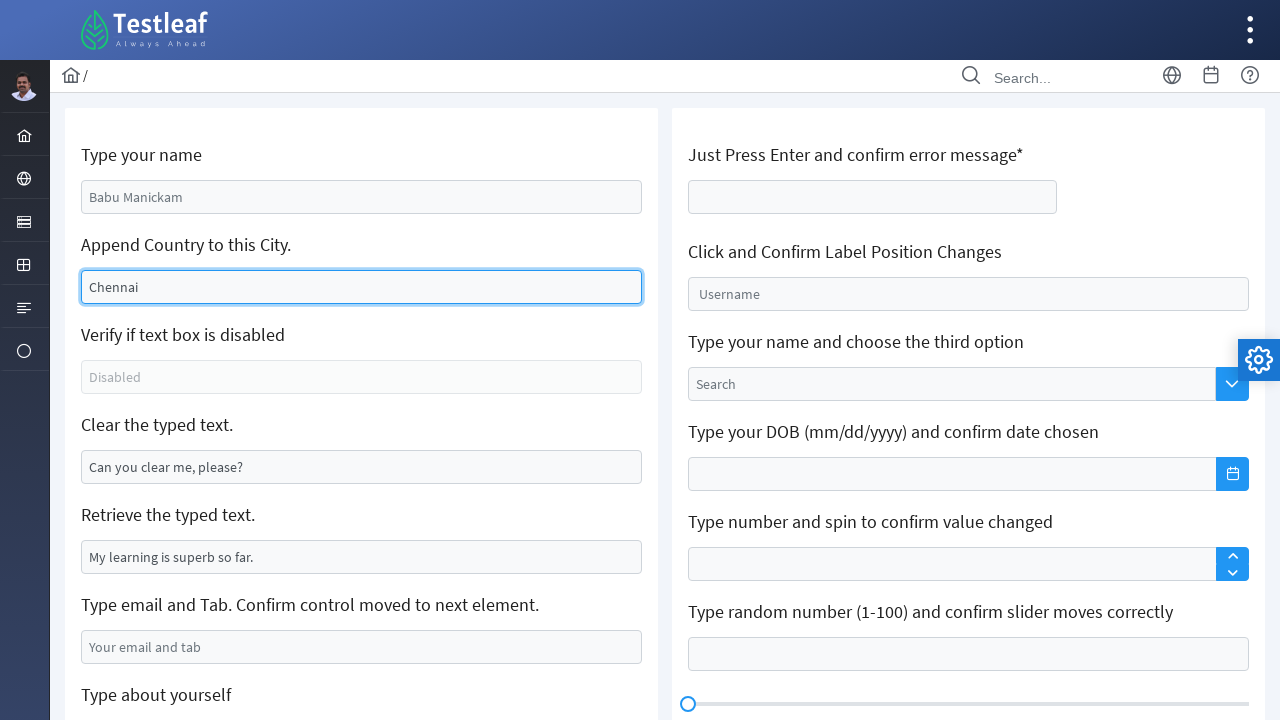

Appended 'Brazil' to the country field on xpath=//input[@id="j_idt88:j_idt91"]
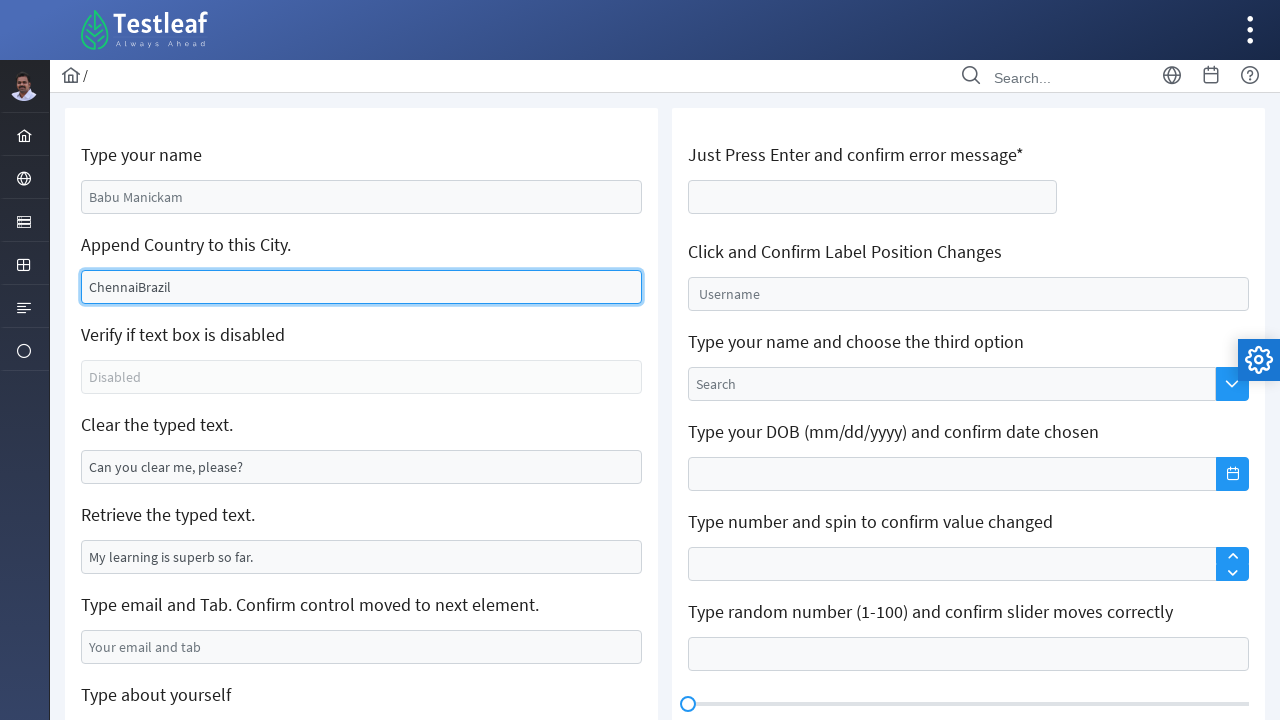

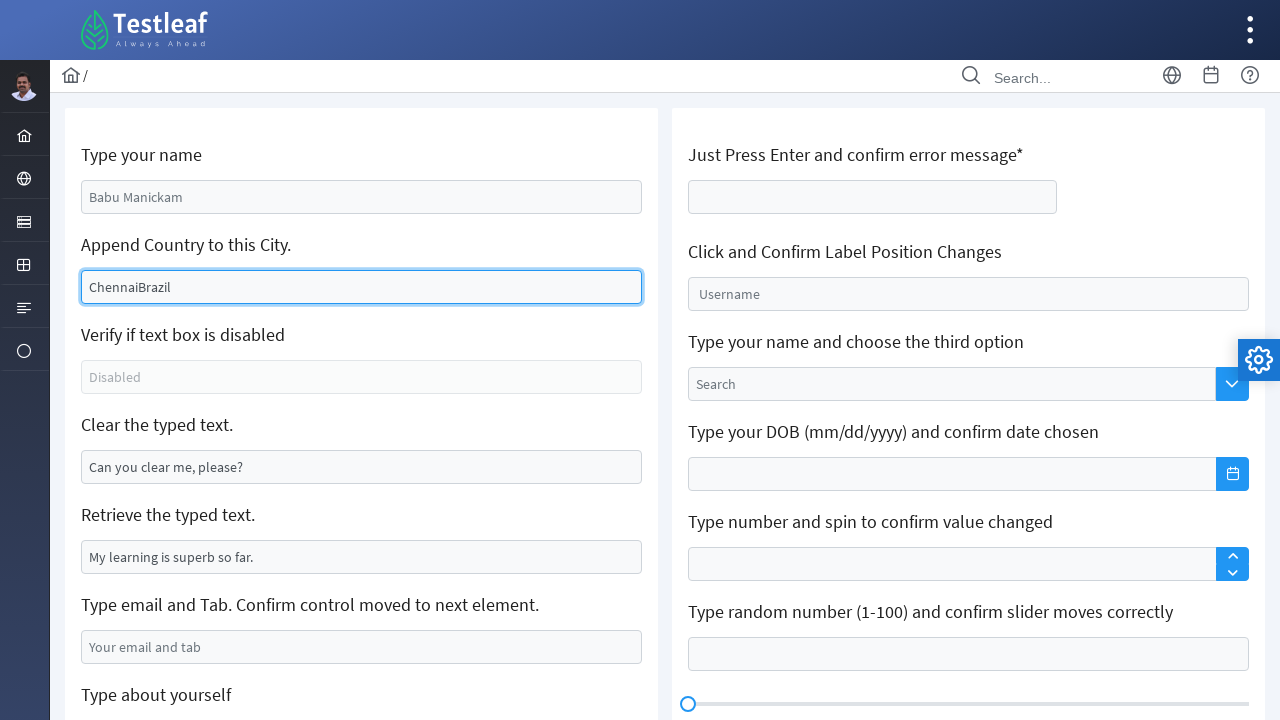